Tests that the input field clears after adding a todo item

Starting URL: https://demo.playwright.dev/todomvc

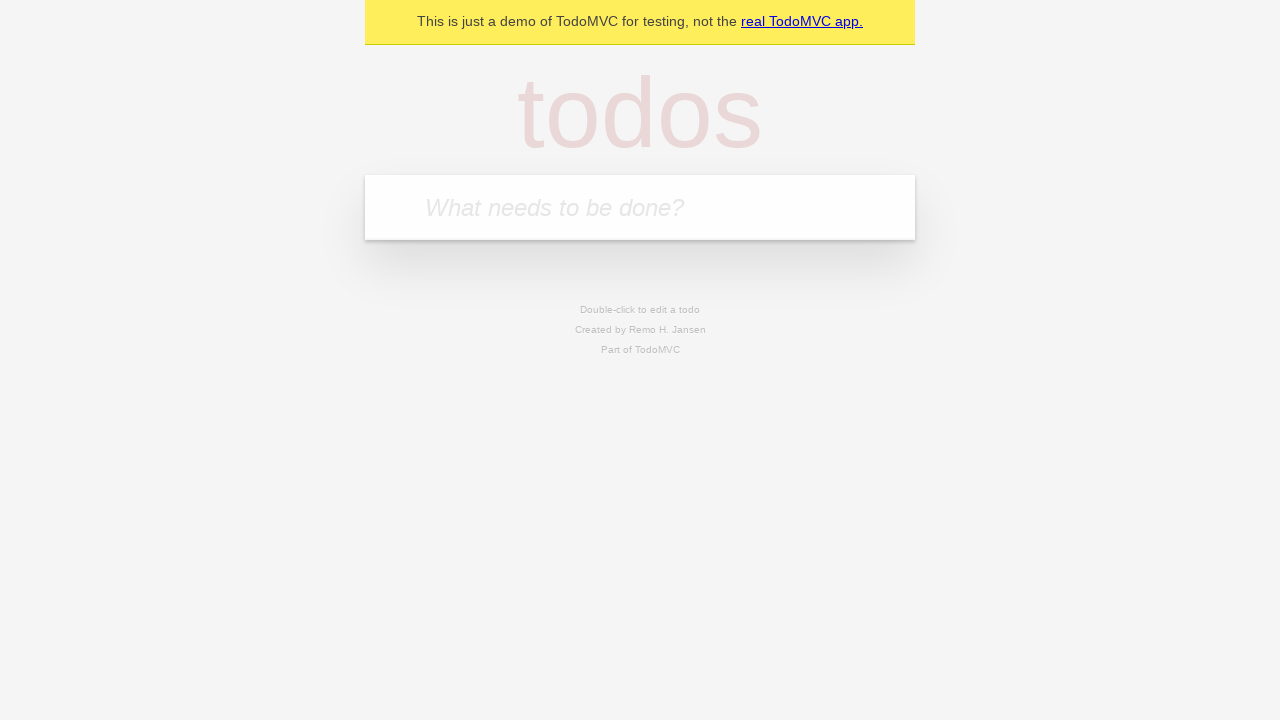

Filled input field with 'buy some cheese' on .new-todo
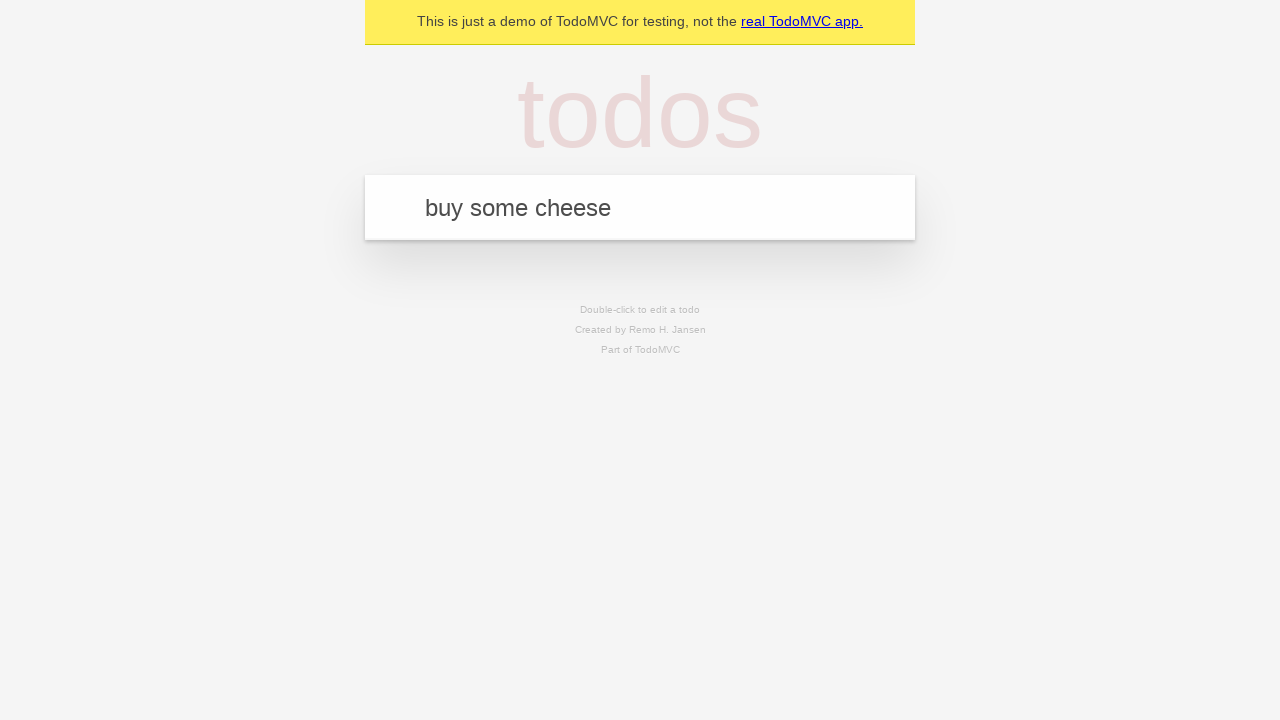

Pressed Enter to add todo item on .new-todo
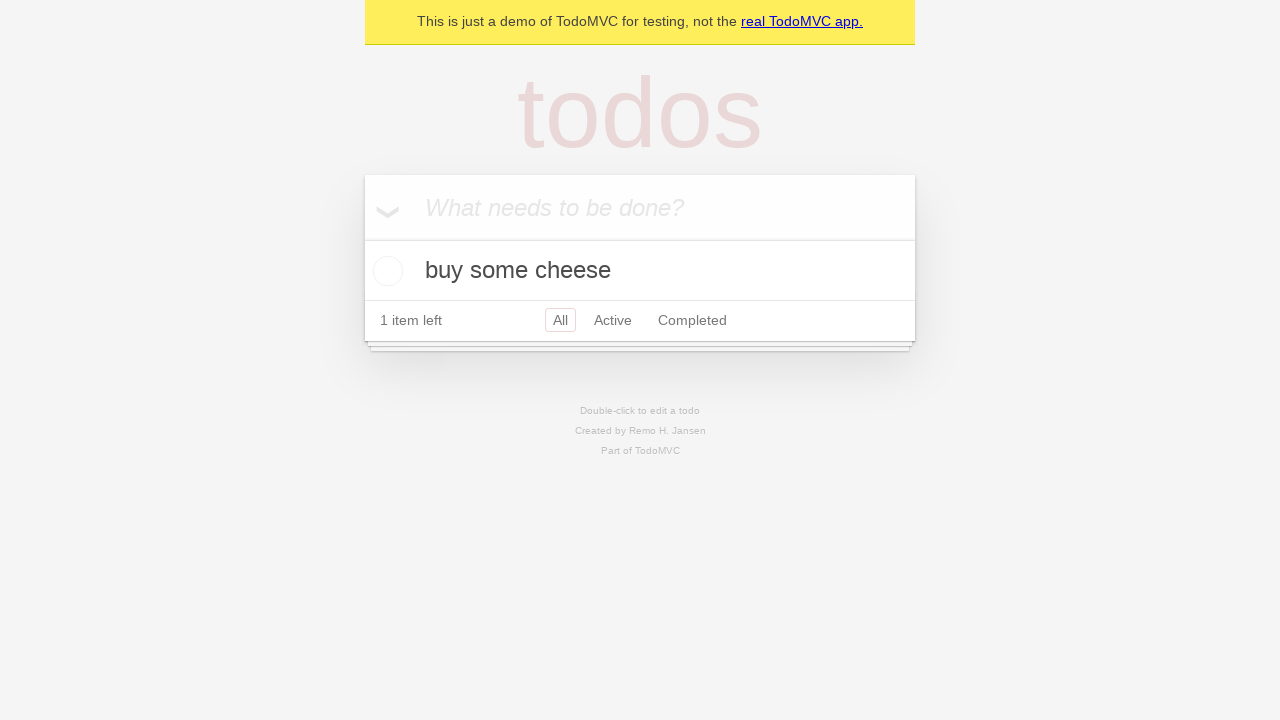

Todo item appeared in list
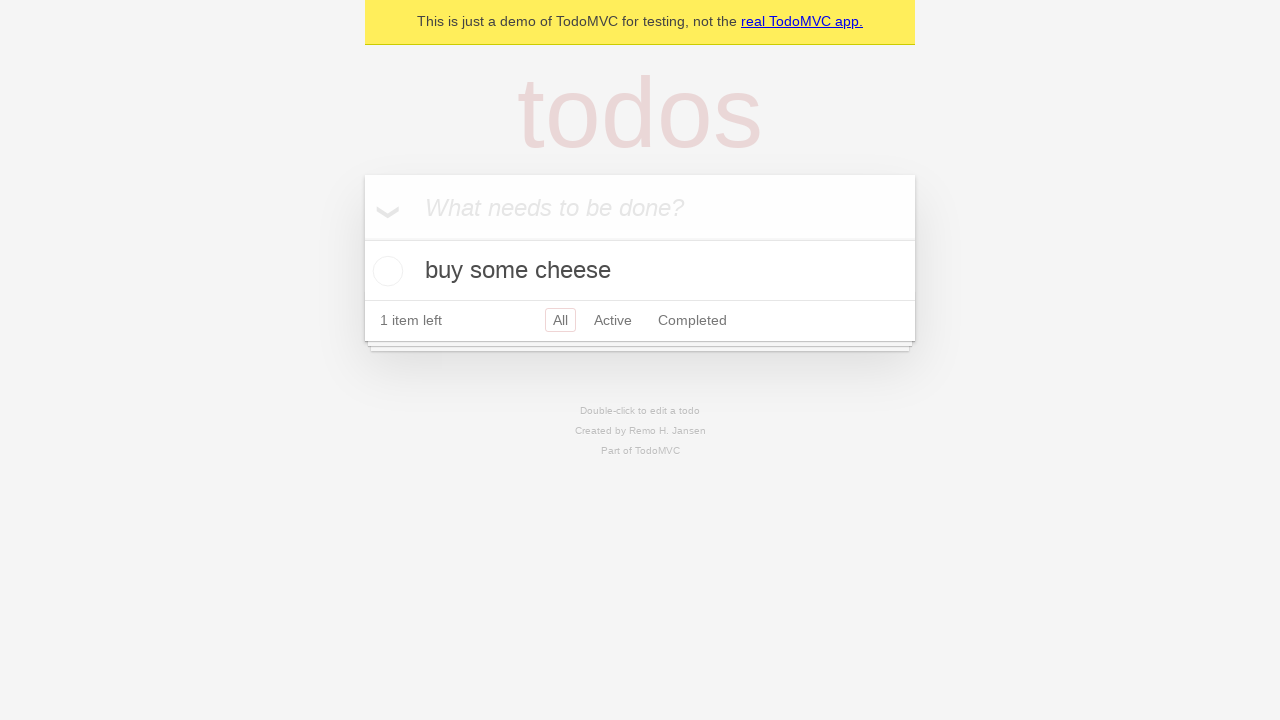

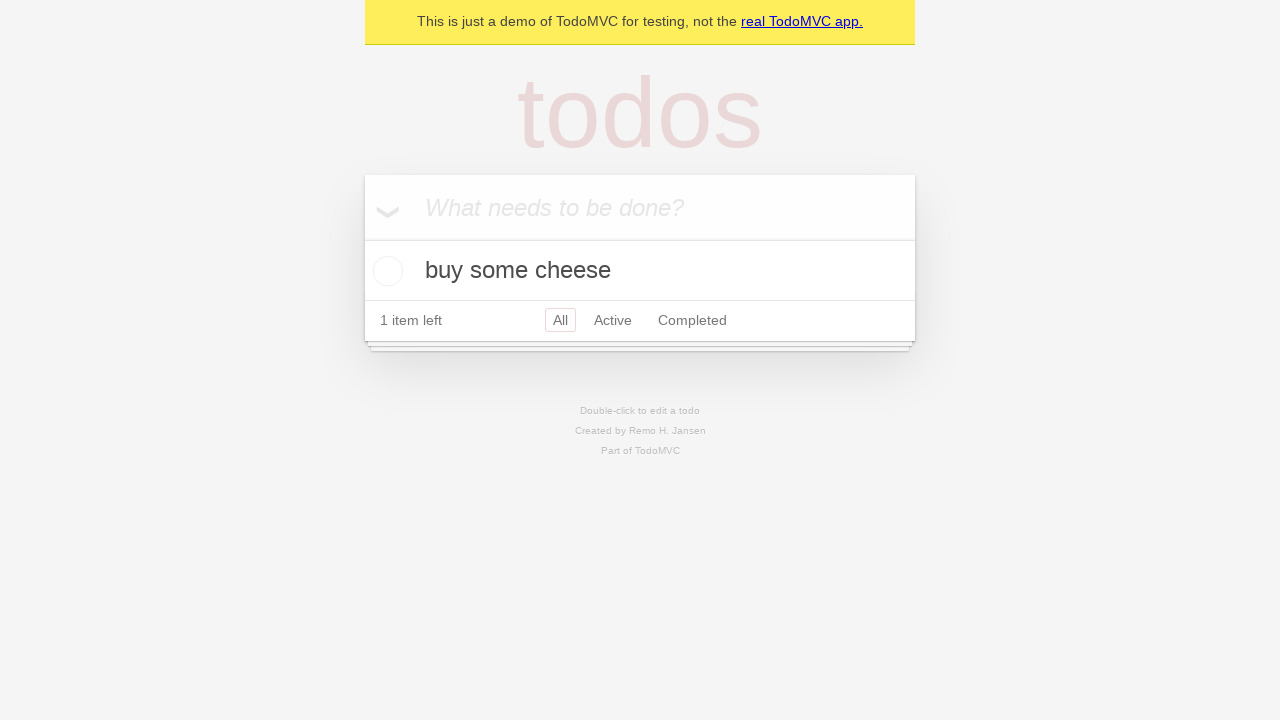